Simple navigation test that opens the NoKodr staging application and verifies the page loads successfully.

Starting URL: https://app-staging.nokodr.com/

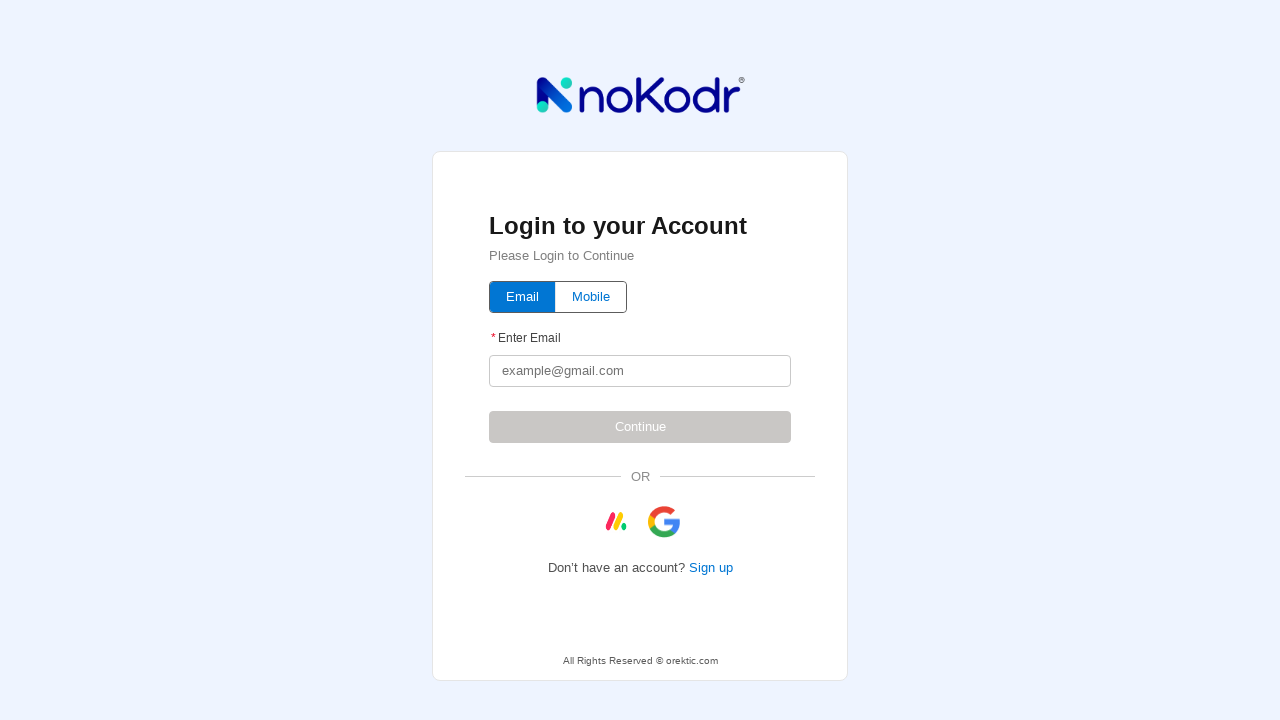

Navigated to NoKodr staging application at https://app-staging.nokodr.com/
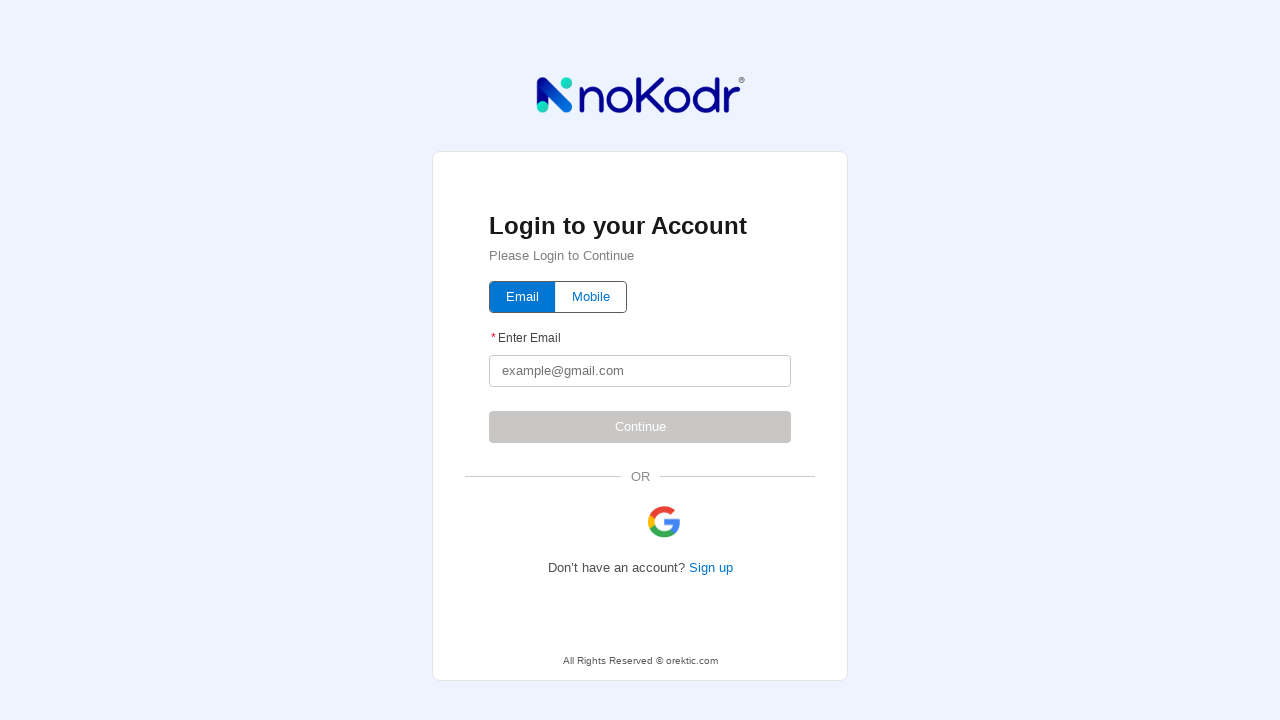

Page DOM content loaded successfully
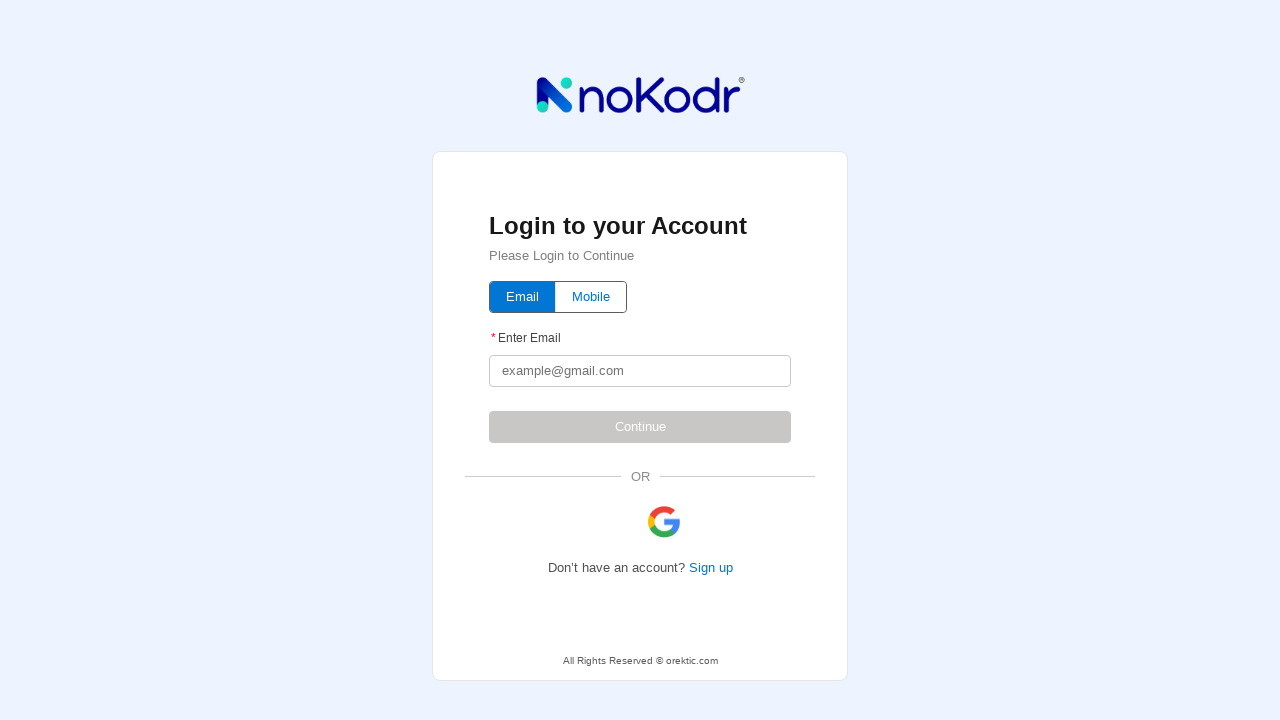

Page network activity idle - page fully loaded and ready
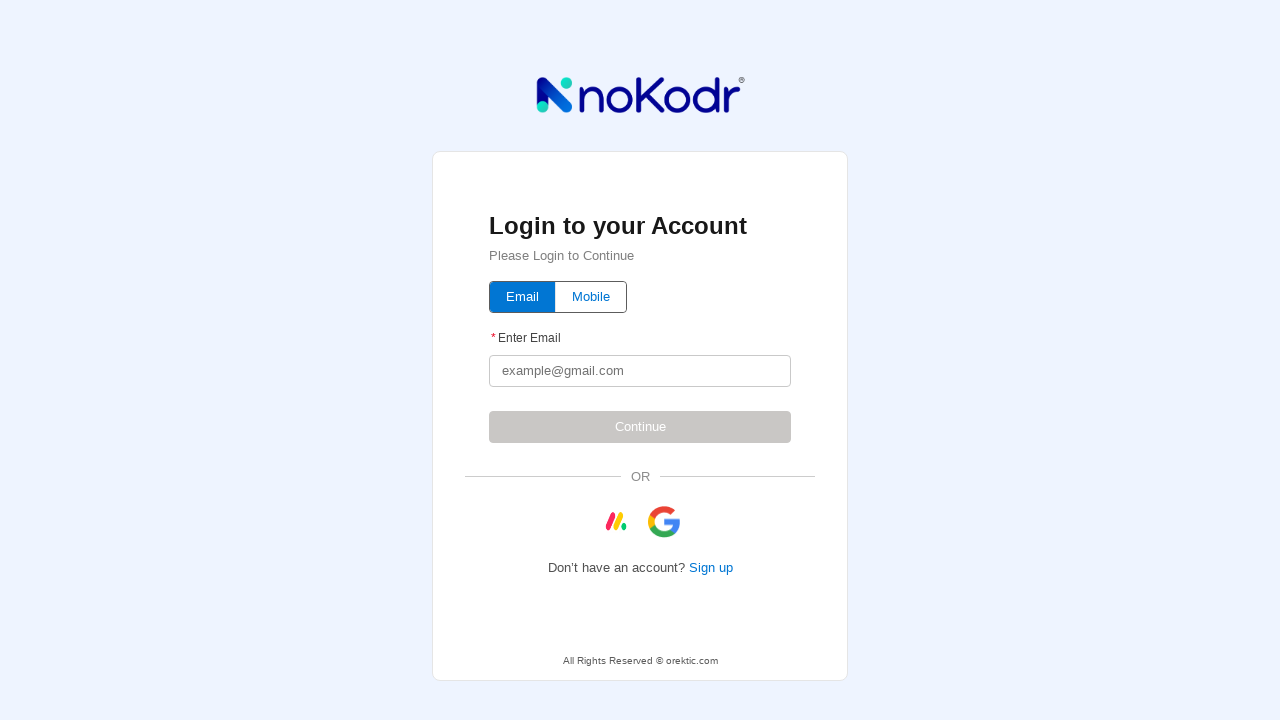

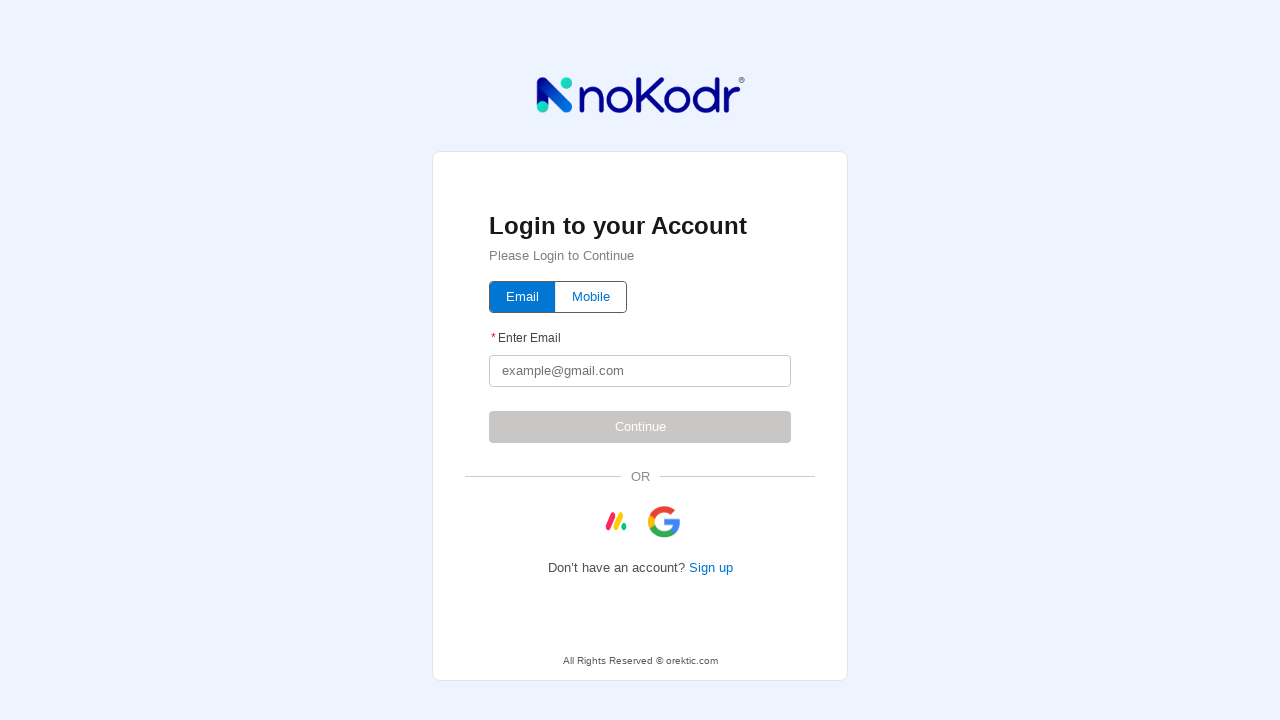